Tests product search and add to cart functionality by typing a search query, verifying the number of visible products, and clicking the add to cart button on a specific product

Starting URL: https://rahulshettyacademy.com/seleniumPractise/#/

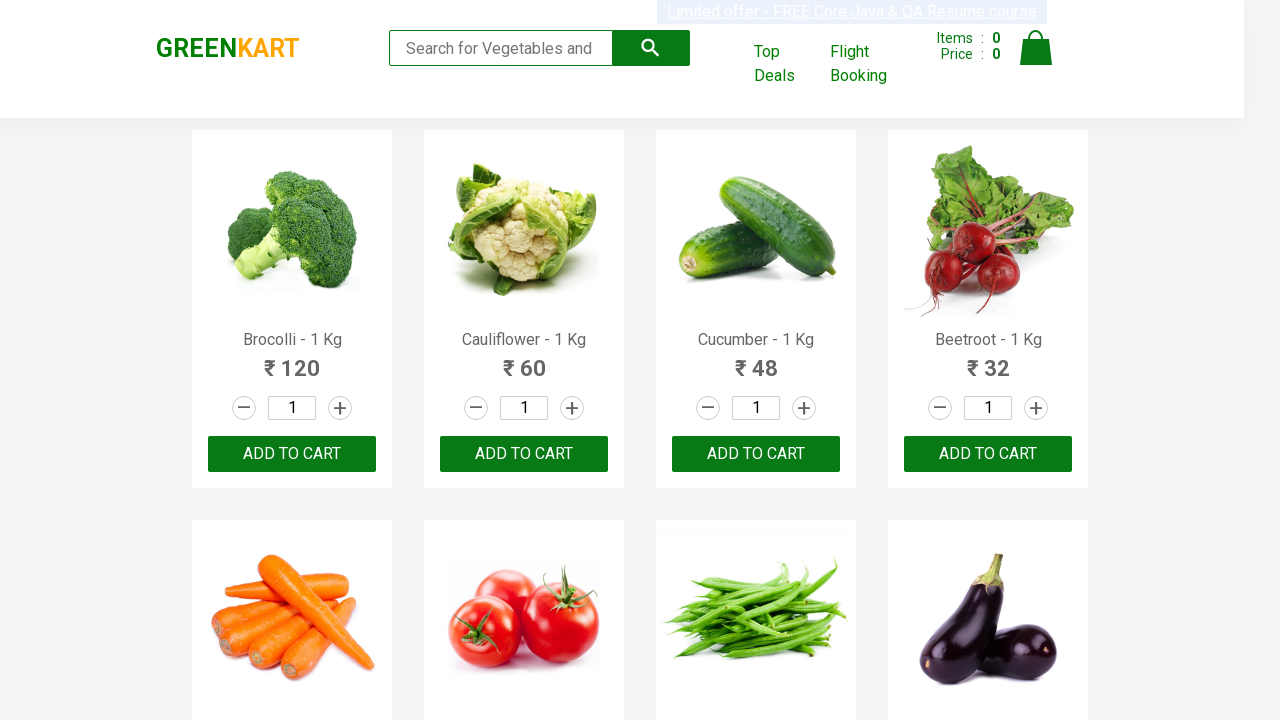

Filled search box with 'ca' on .search-keyword
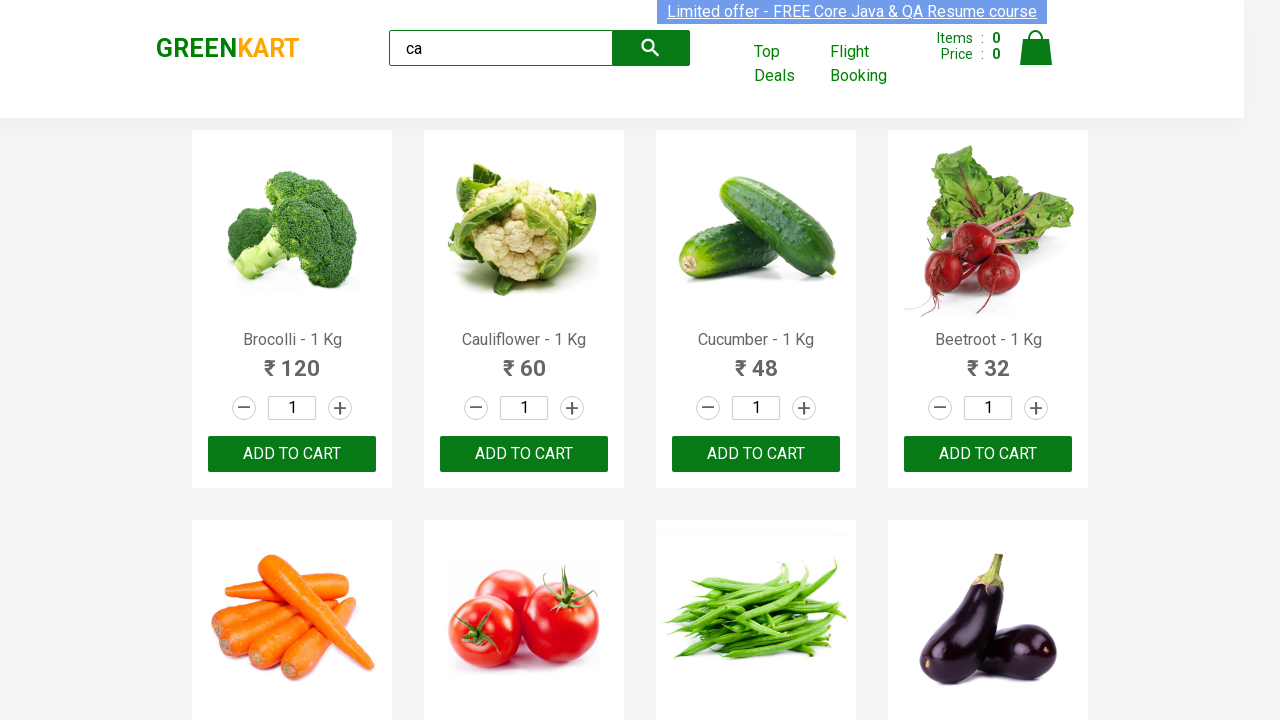

Products filtered and loaded after search
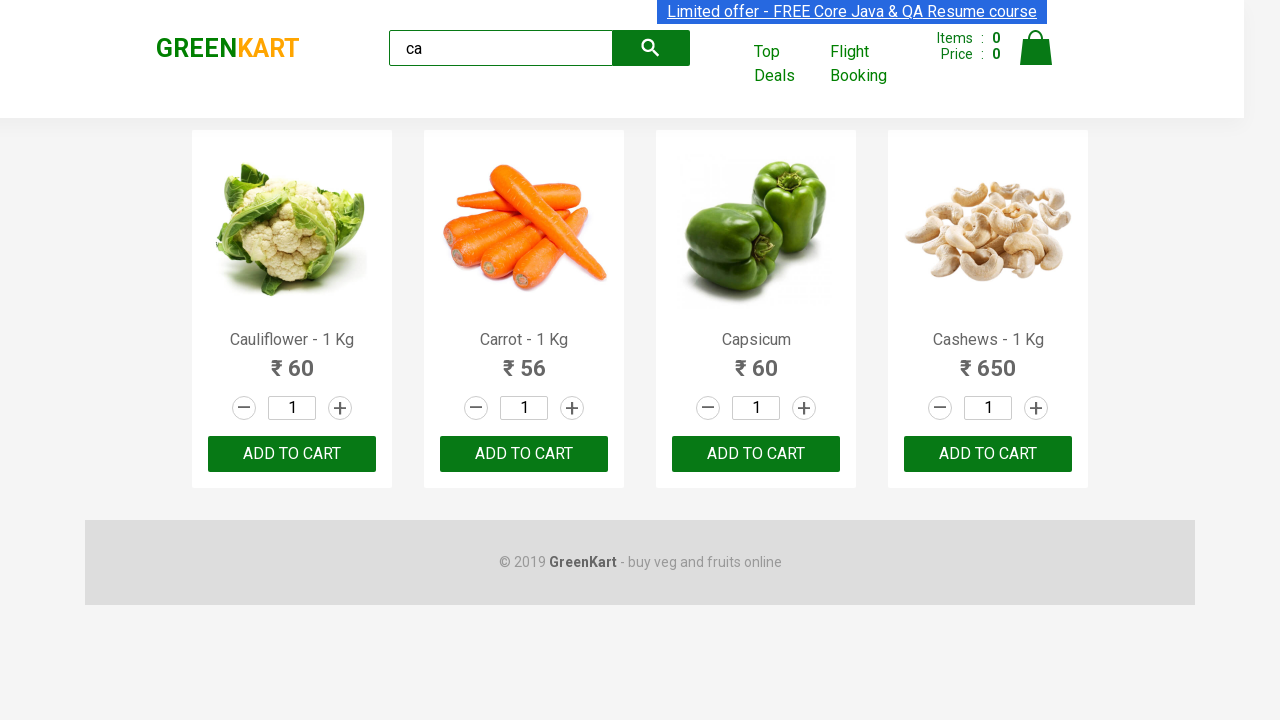

Clicked ADD TO CART button on second product at (524, 454) on .products .product >> nth=1 >> text=ADD TO CART
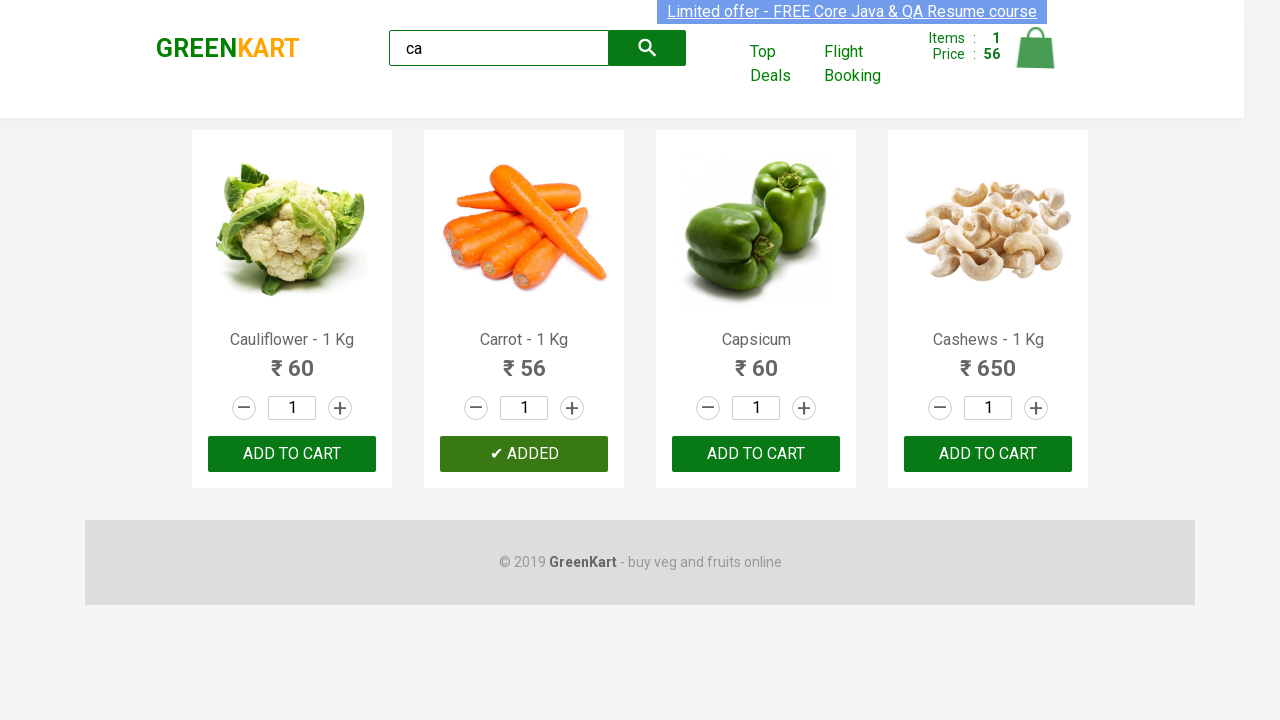

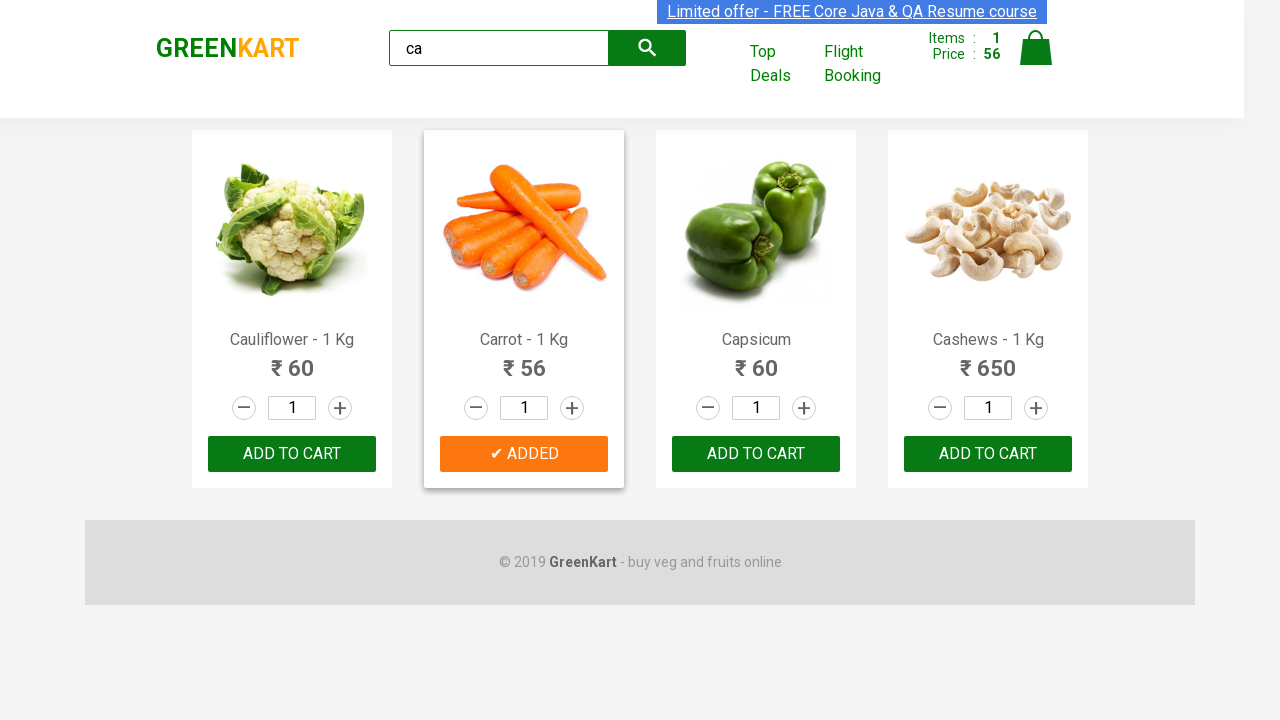